Tests date picker by clearing existing value and entering a new date

Starting URL: https://demoqa.com/date-picker

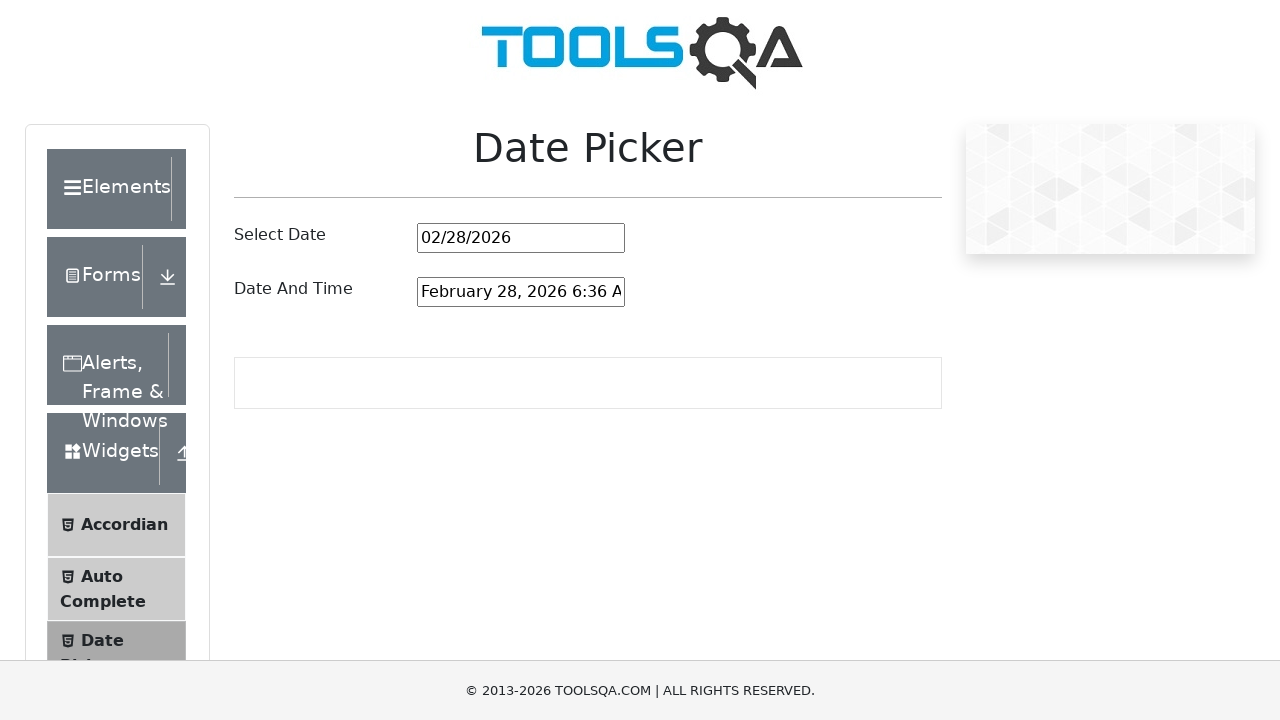

Cleared existing value from date picker input field on #datePickerMonthYearInput
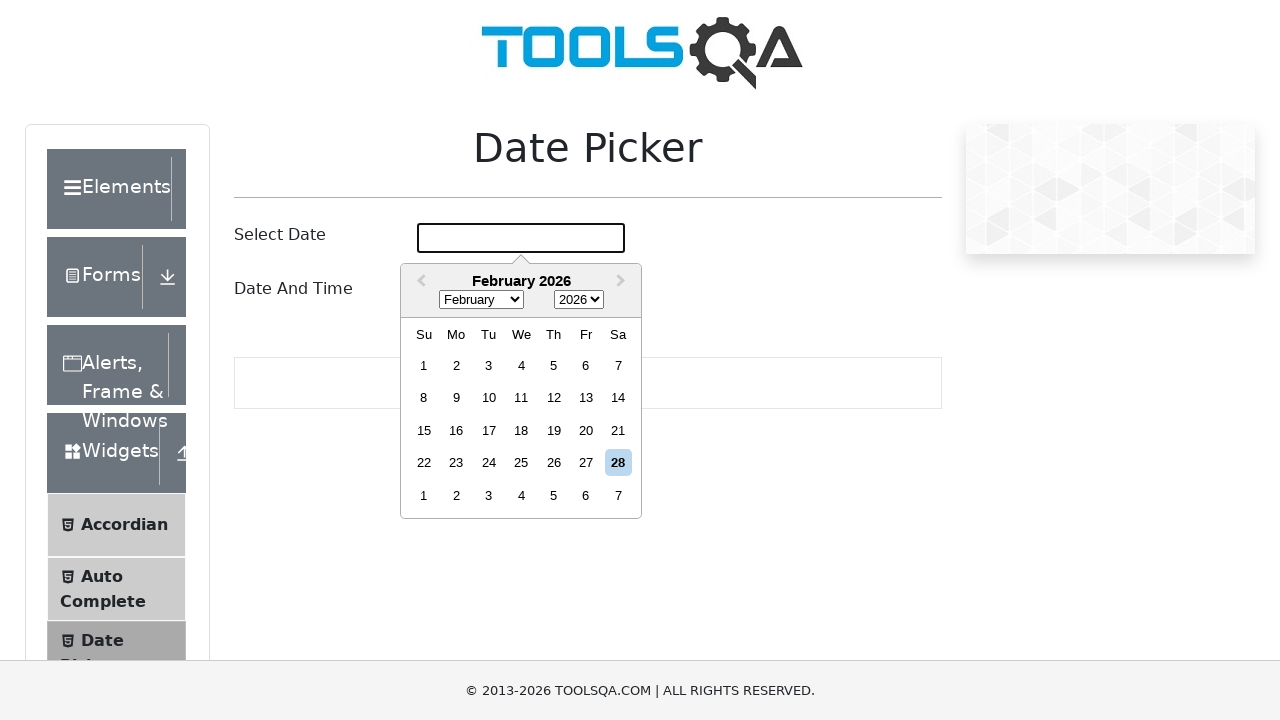

Entered new date '05/08/1993' into date picker on #datePickerMonthYearInput
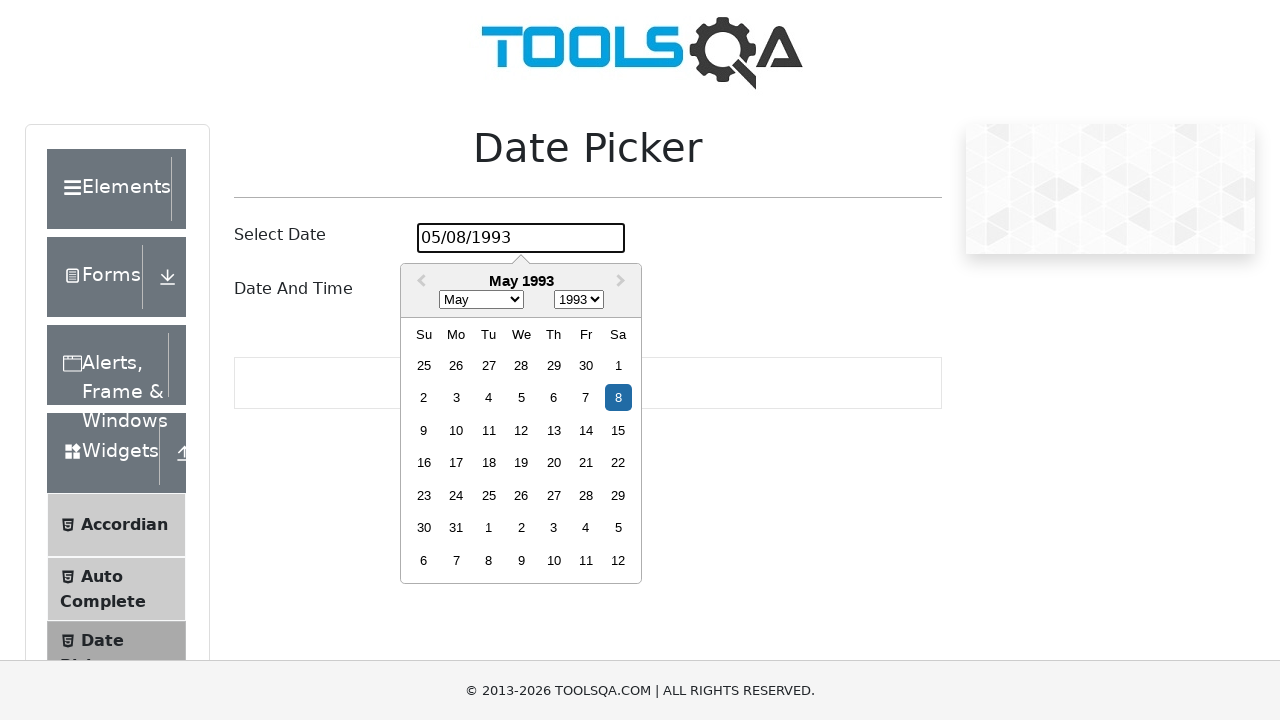

Pressed Enter to confirm the selected date on #datePickerMonthYearInput
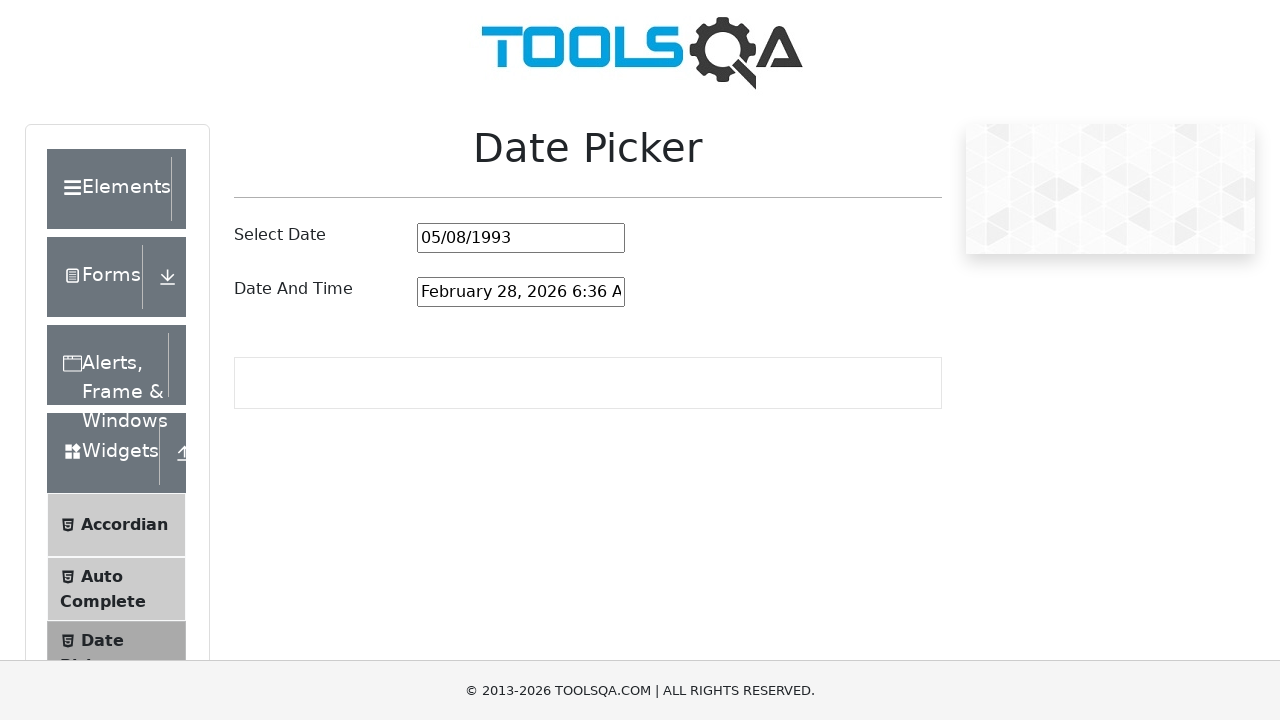

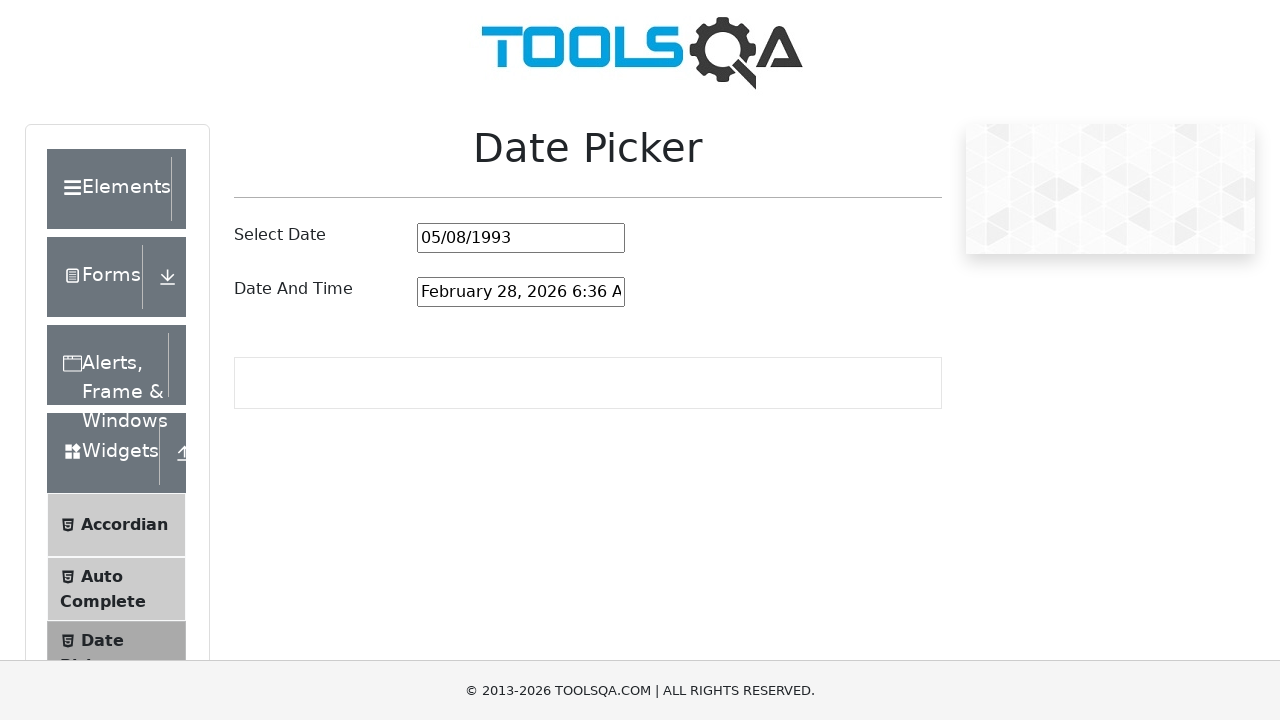